Tests multi-select dropdown functionality by selecting options by visible text and value, then deselecting them

Starting URL: https://www.selenium.dev/selenium/web/formPage.html

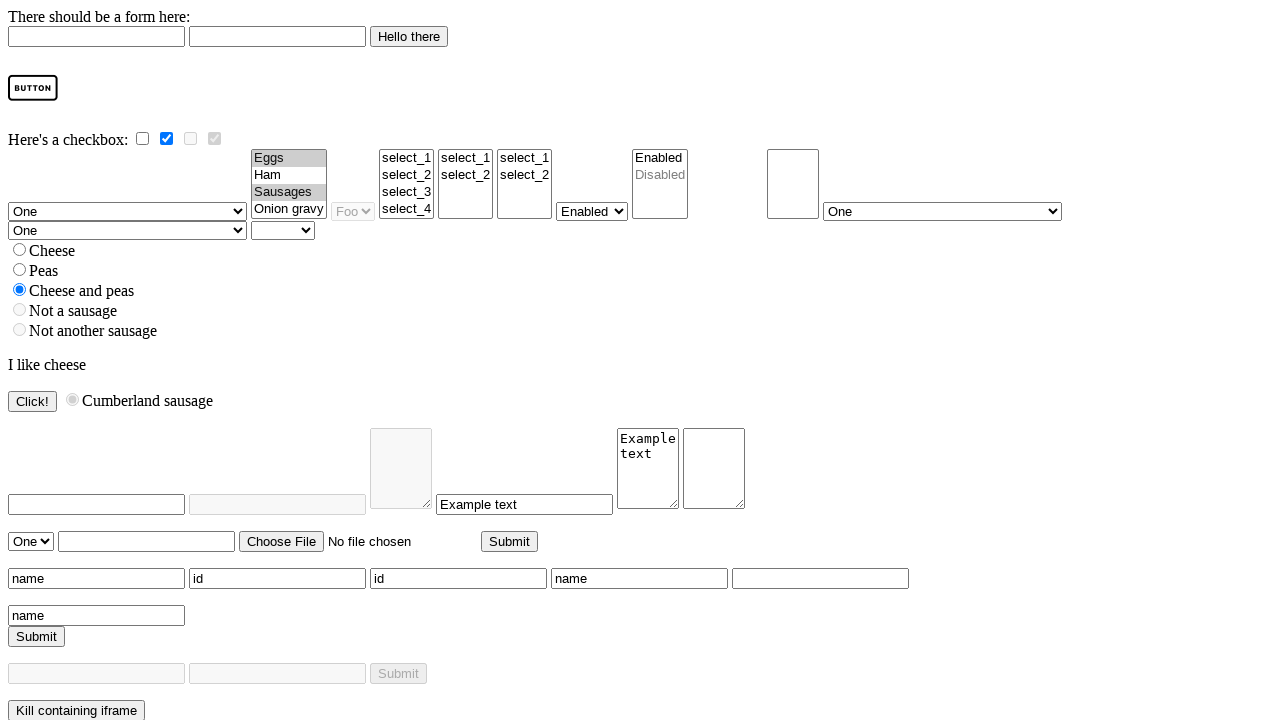

Waited for multi-select dropdown to be visible
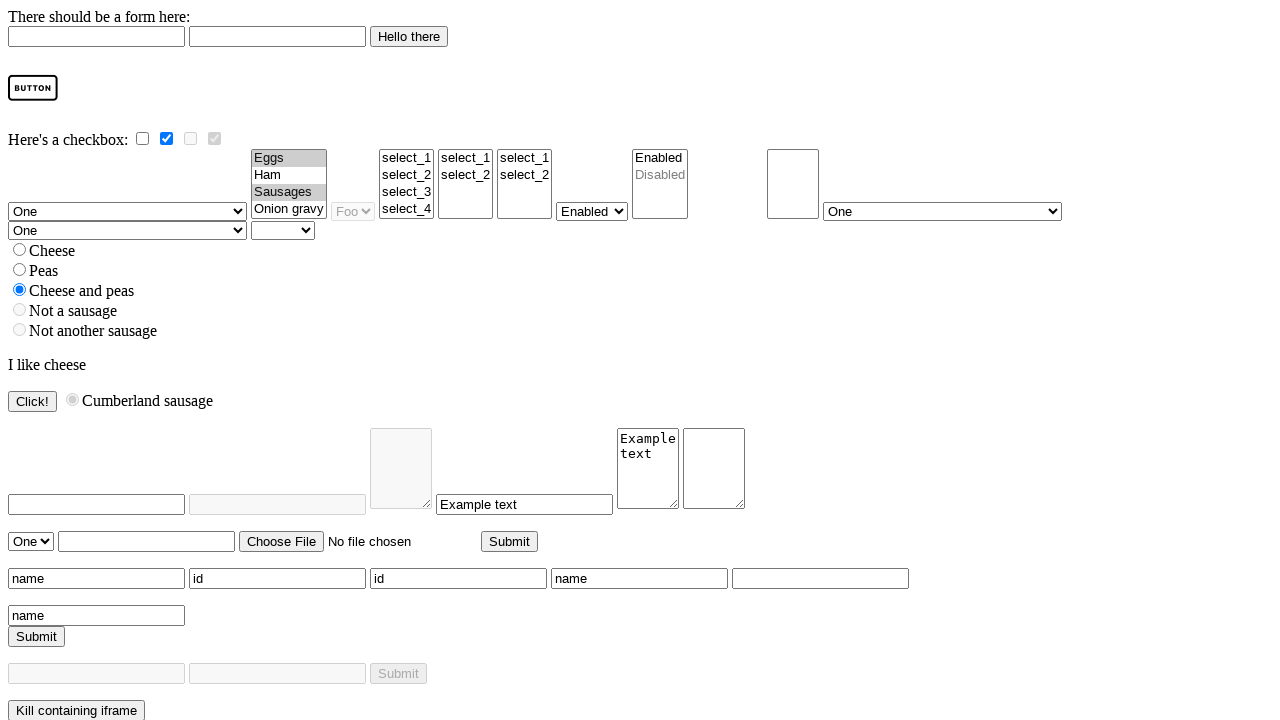

Selected 'Eggs' option by visible text on #multi
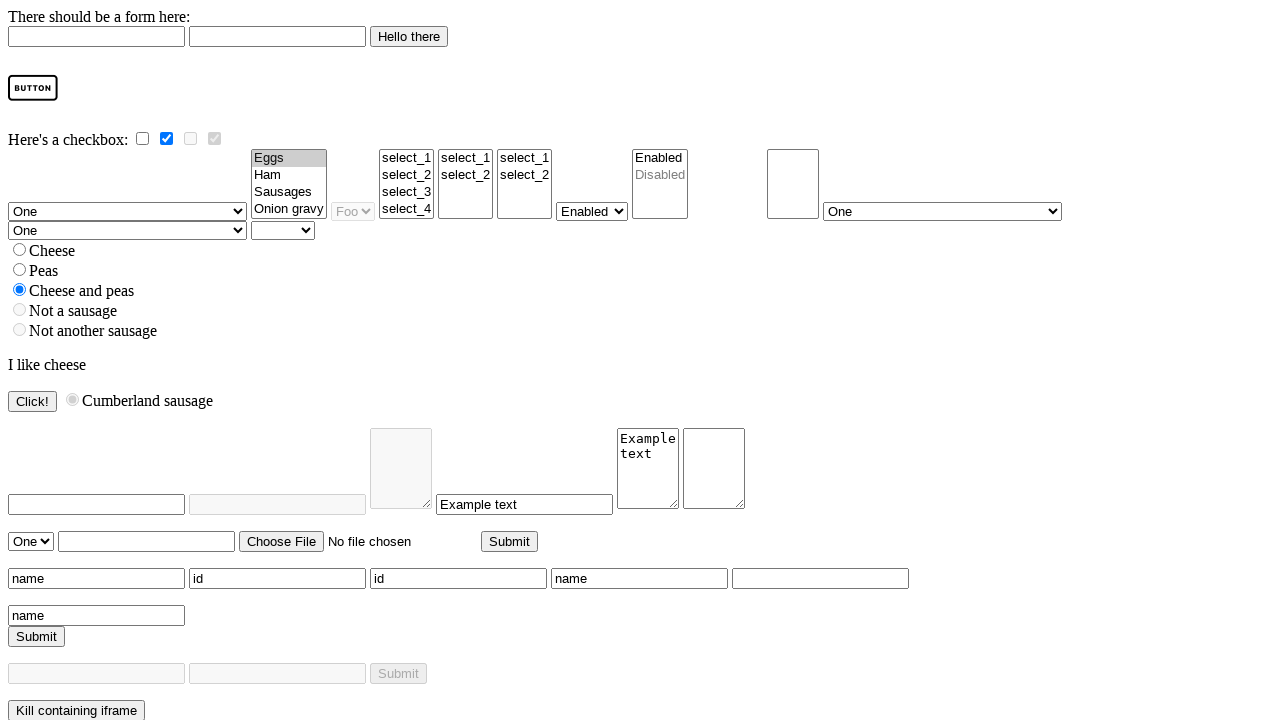

Selected 'onion gravy' option by value on #multi
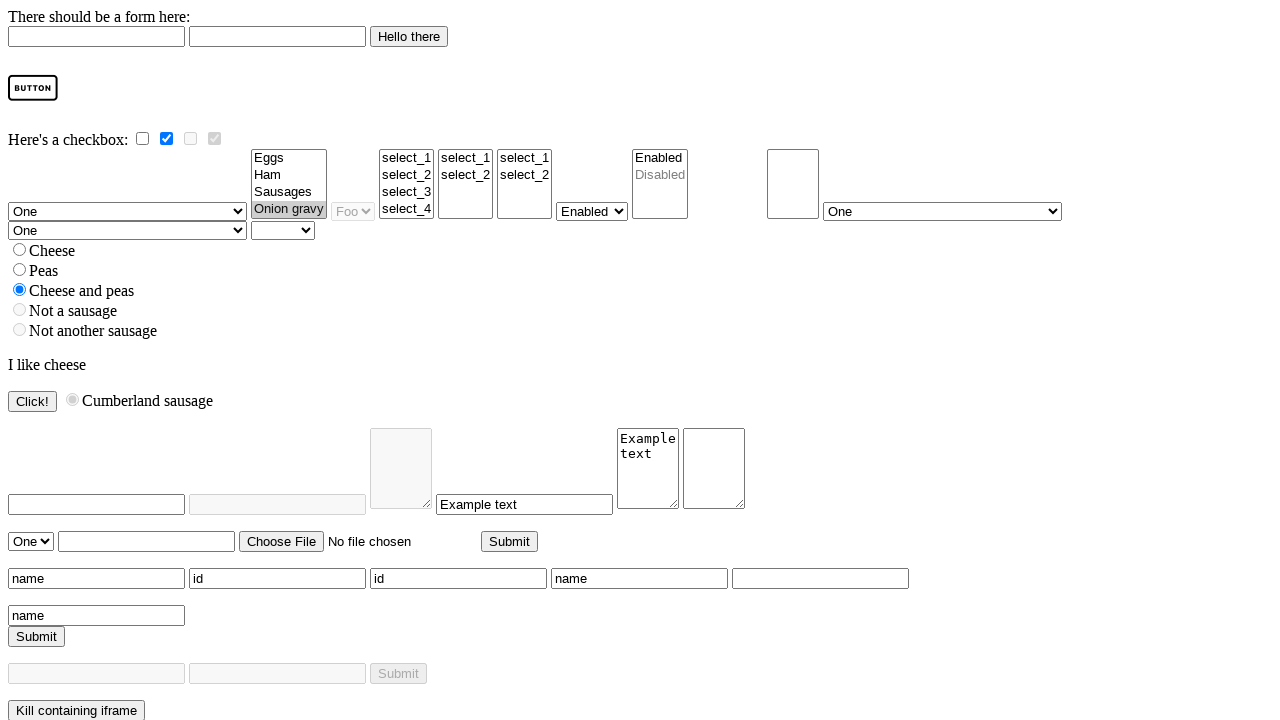

Deselected 'Eggs' option on #multi
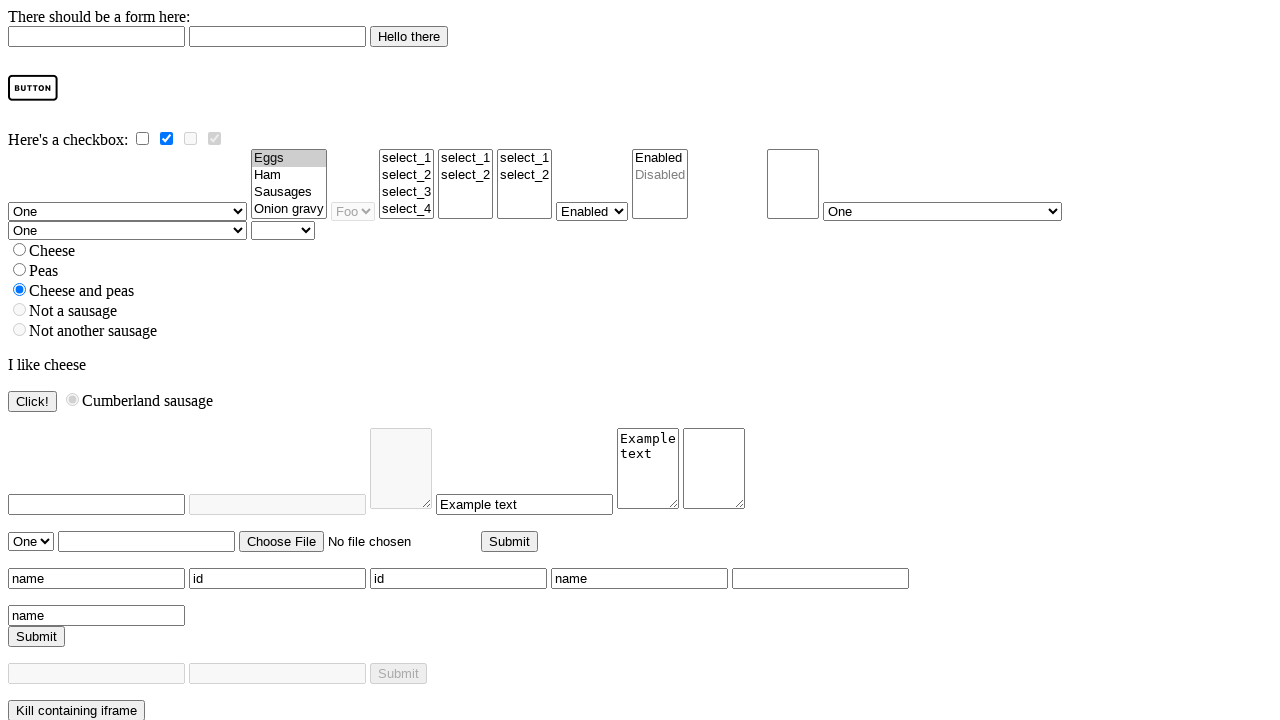

Deselected all options by clearing the selection
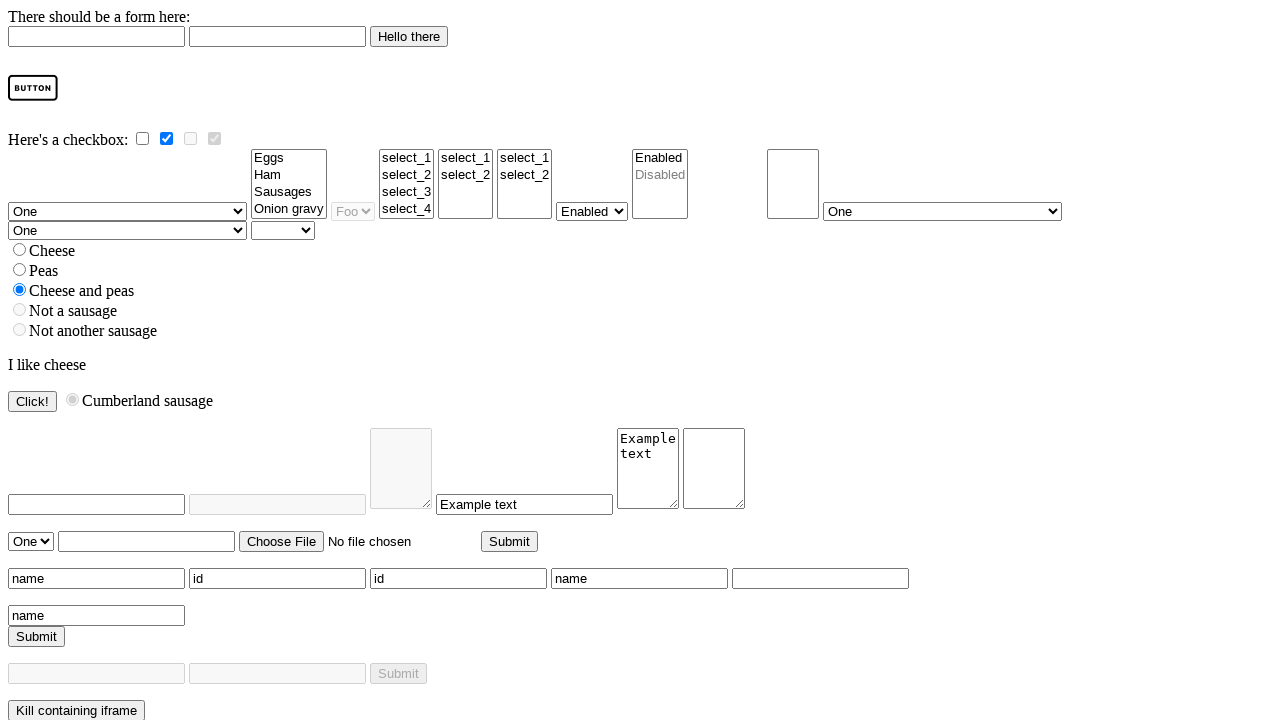

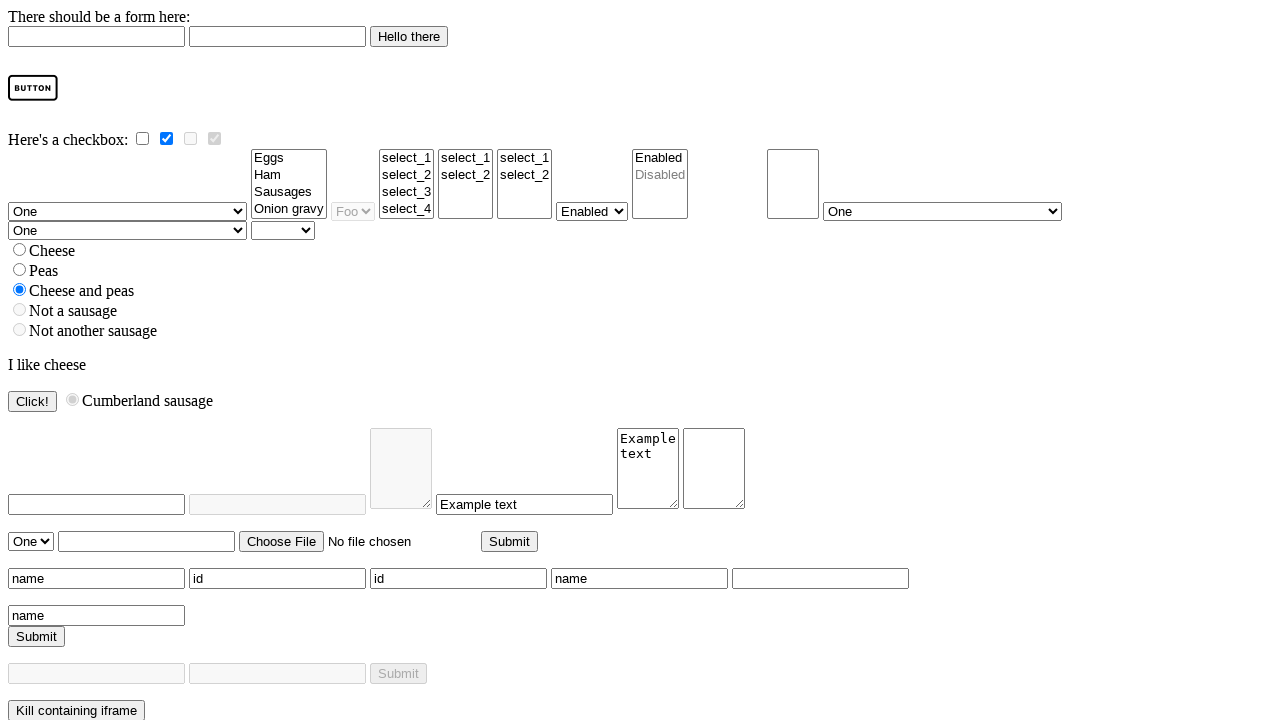